Tests clicking a download link to initiate a file download

Starting URL: https://www.selenium.dev/selenium/web/downloads/download.html

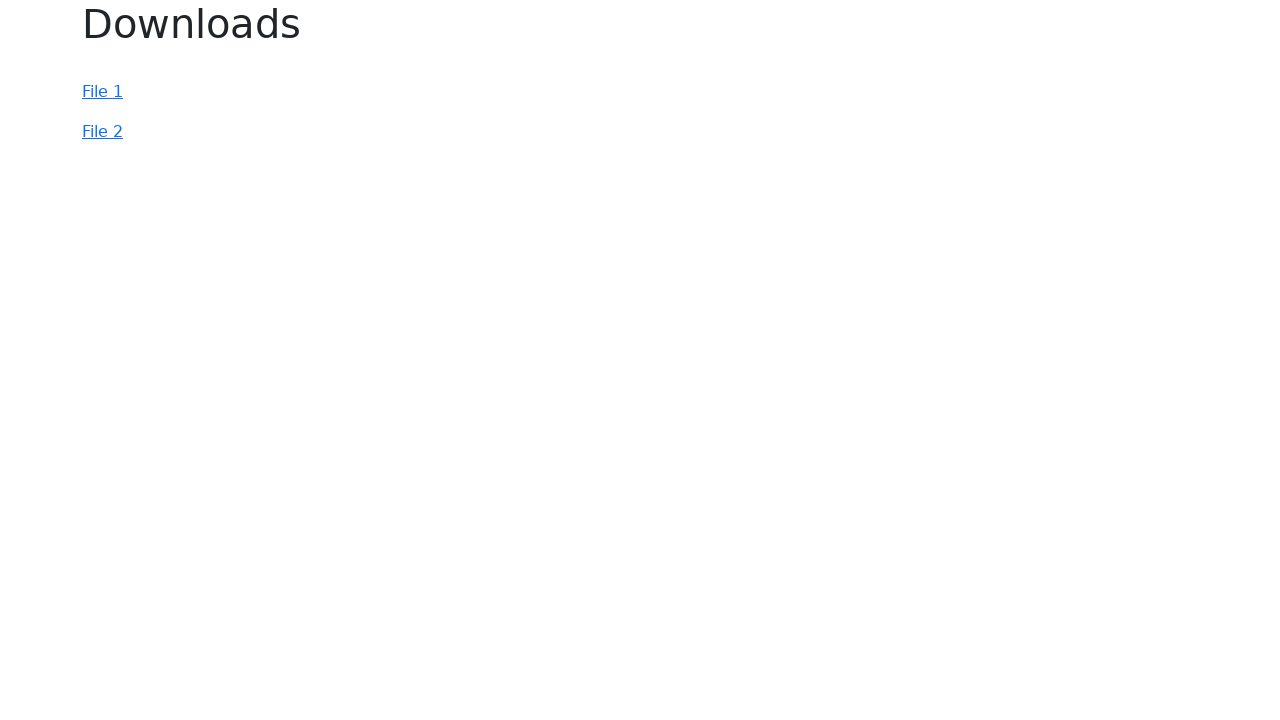

Clicked the file download link at (102, 132) on #file-2
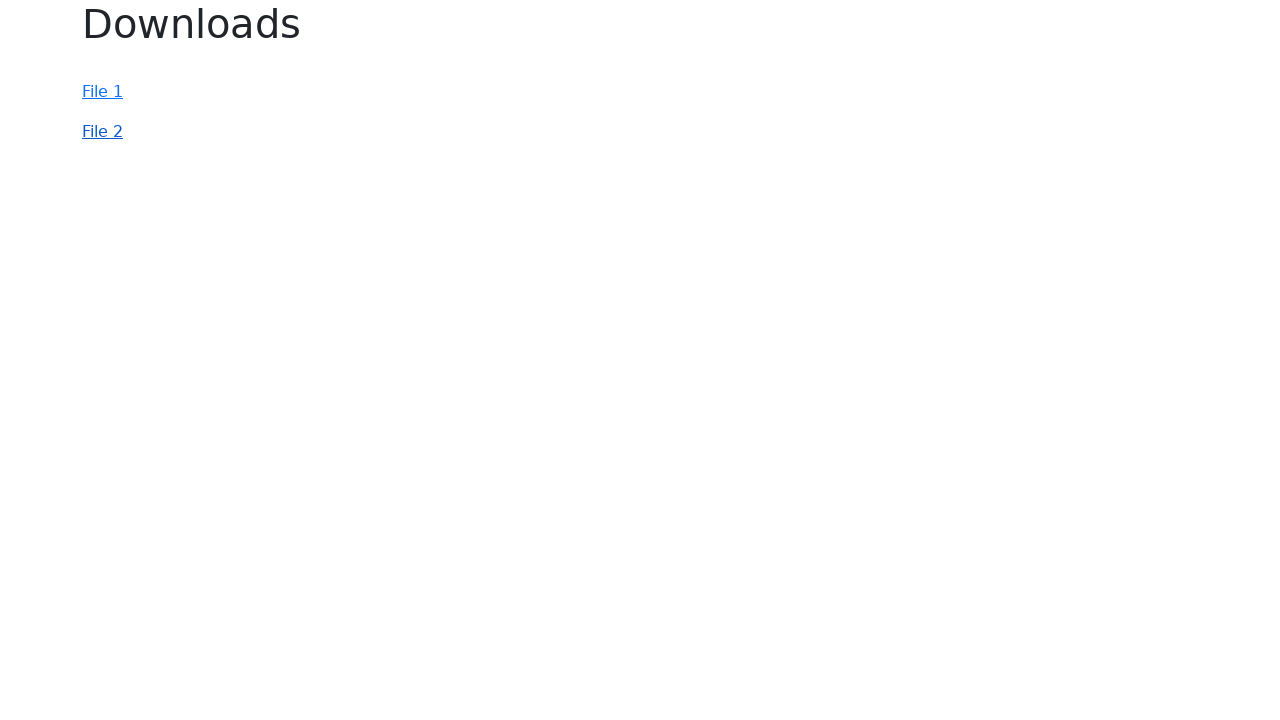

Waited 2 seconds for download to start
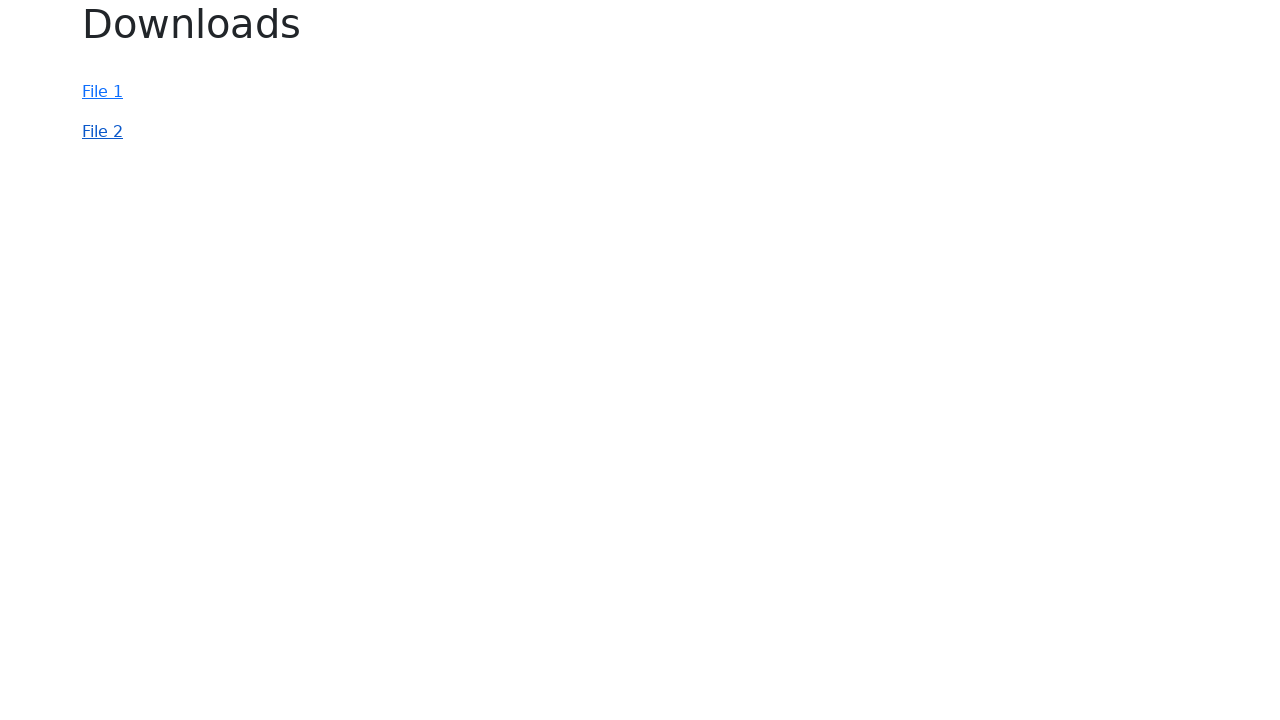

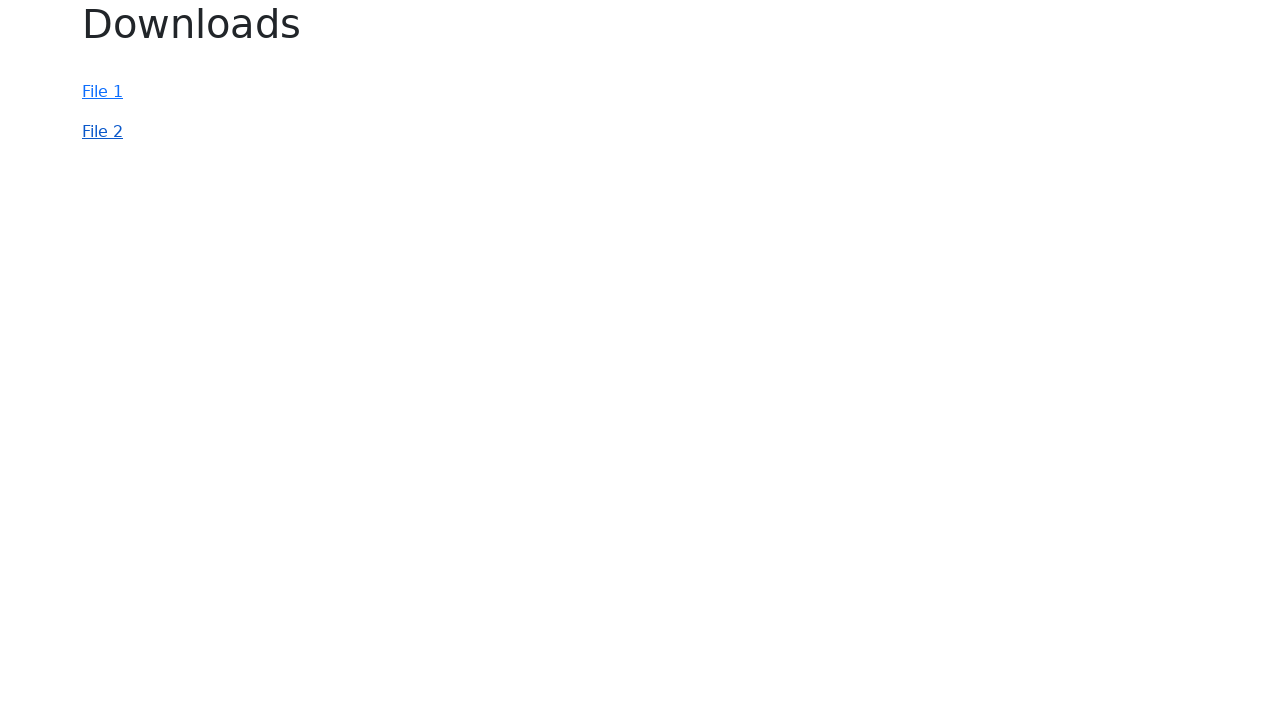